Tests the add-to-cart functionality on BrowserStack's demo e-commerce site by clicking on a product's add to cart button and verifying the product appears in the shopping cart.

Starting URL: https://www.bstackdemo.com

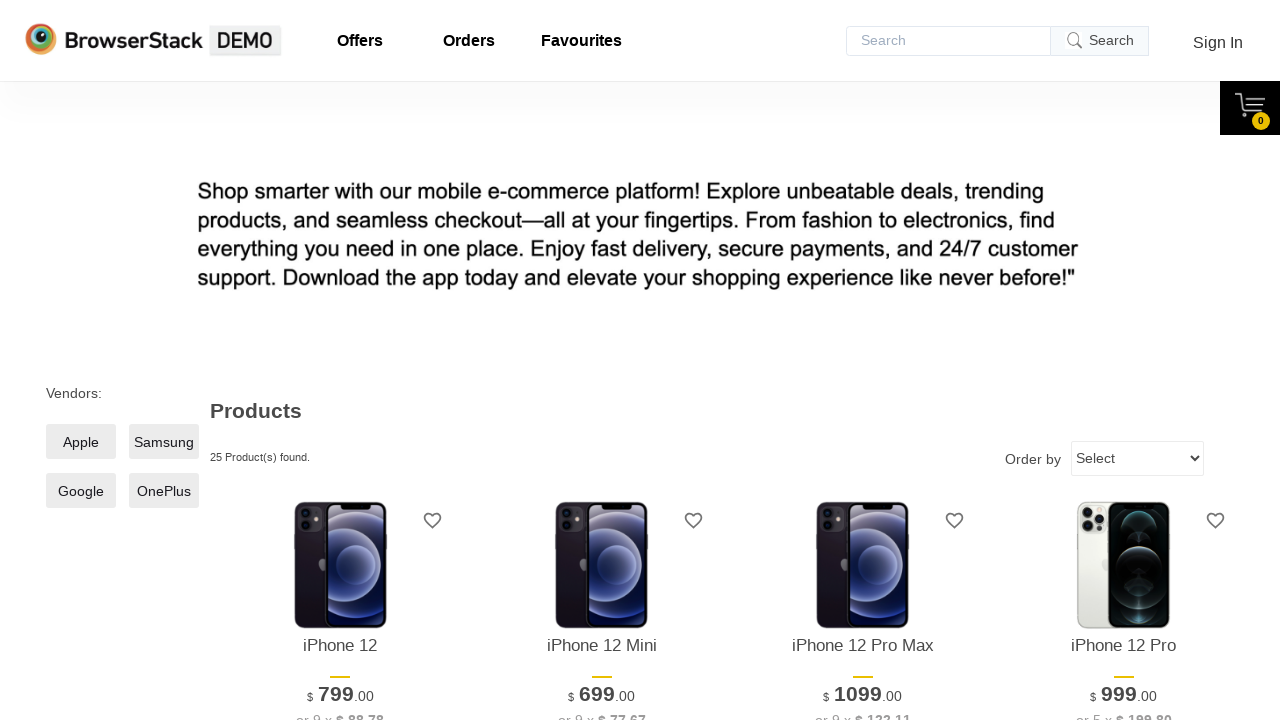

Waited 2 seconds for page to load
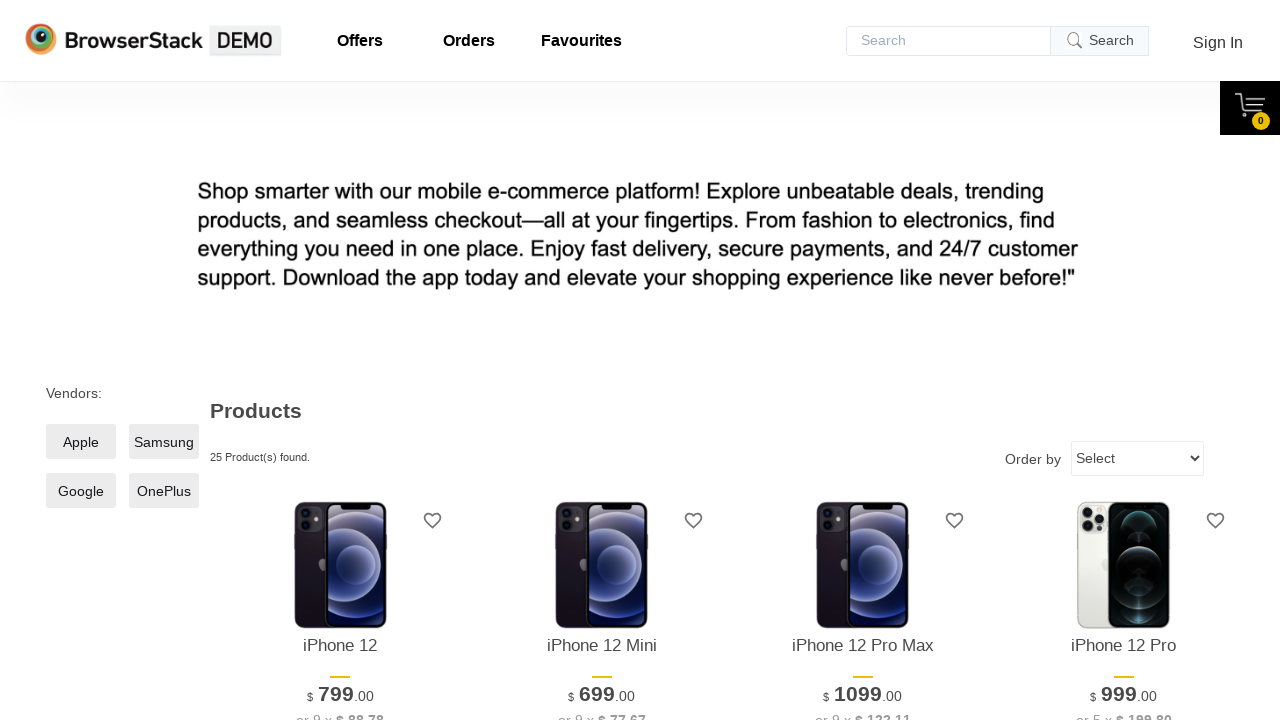

Retrieved first product name: iPhone 12
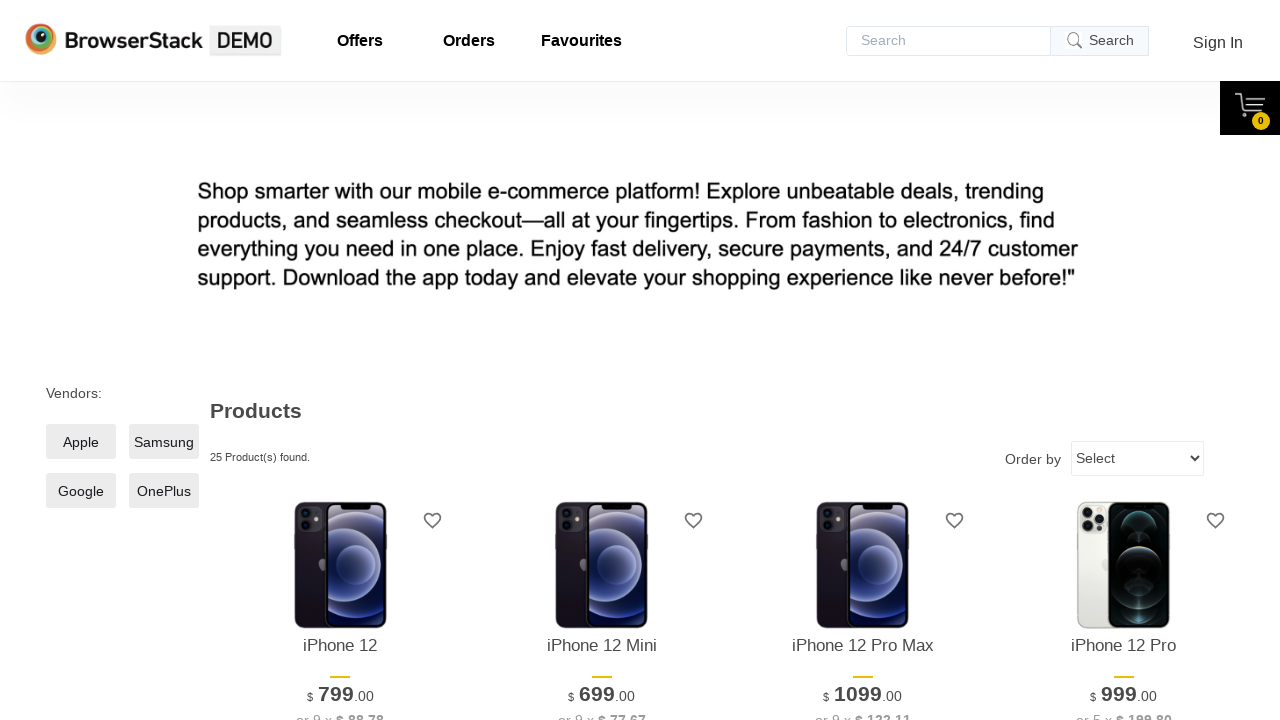

Clicked 'Add to cart' button for first product at (340, 361) on xpath=//*[@id='1']/div[4]
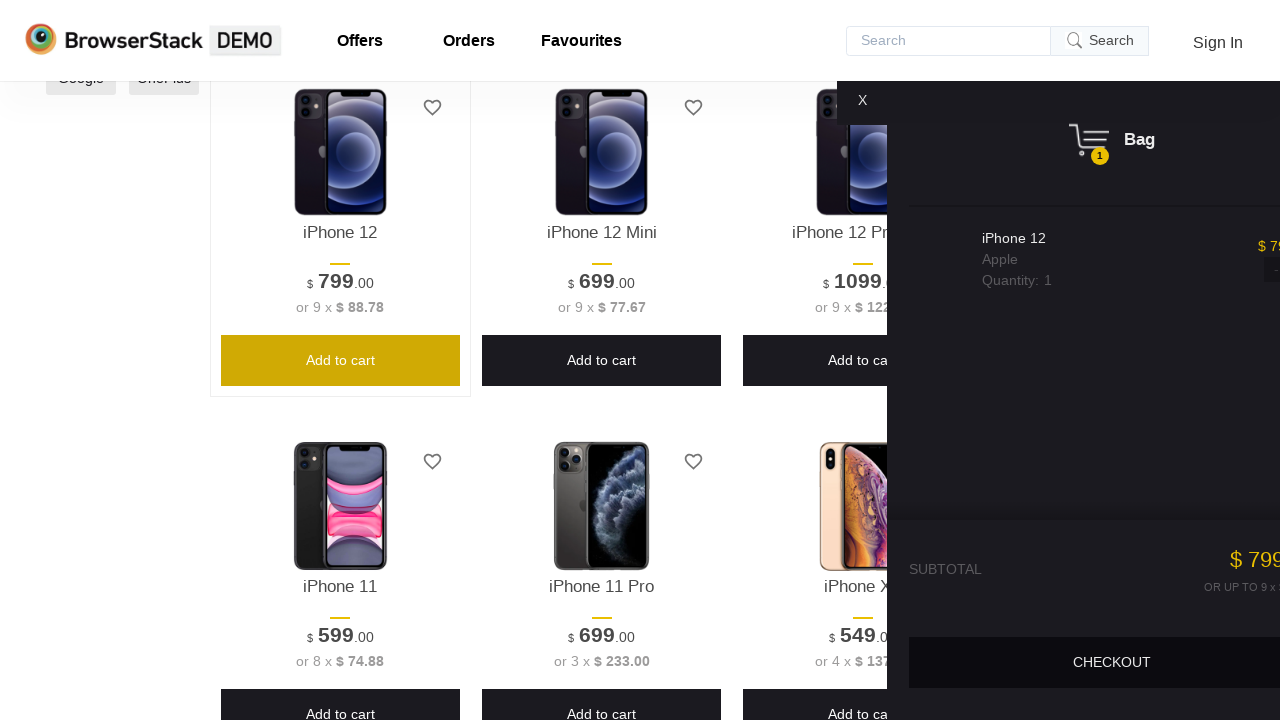

Cart sidebar became visible
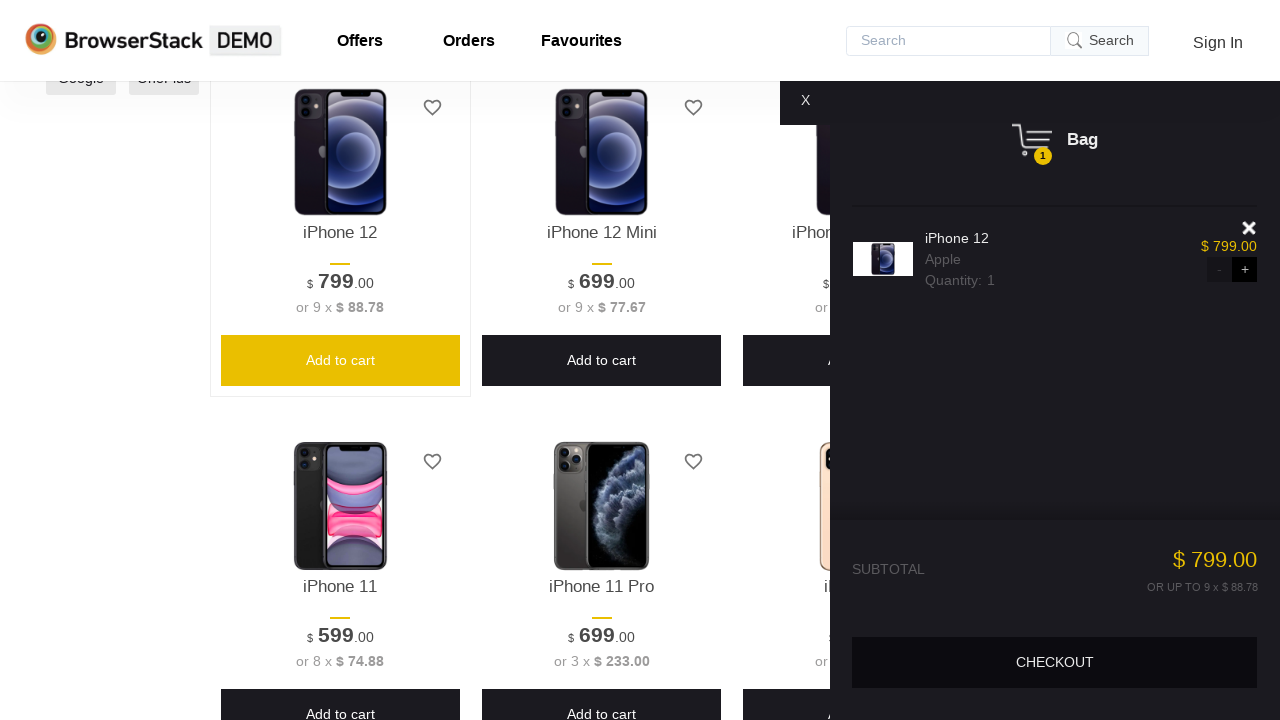

Retrieved product name from cart: iPhone 12
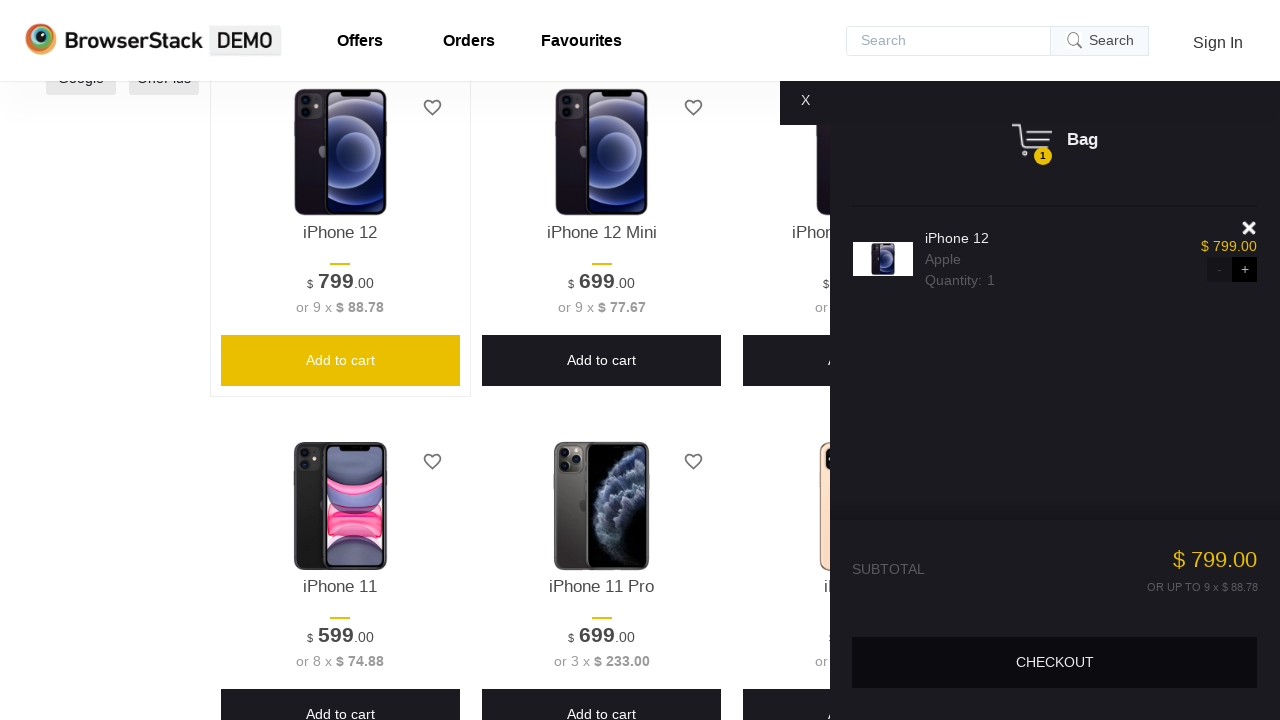

Verified product 'iPhone 12' was added to cart successfully
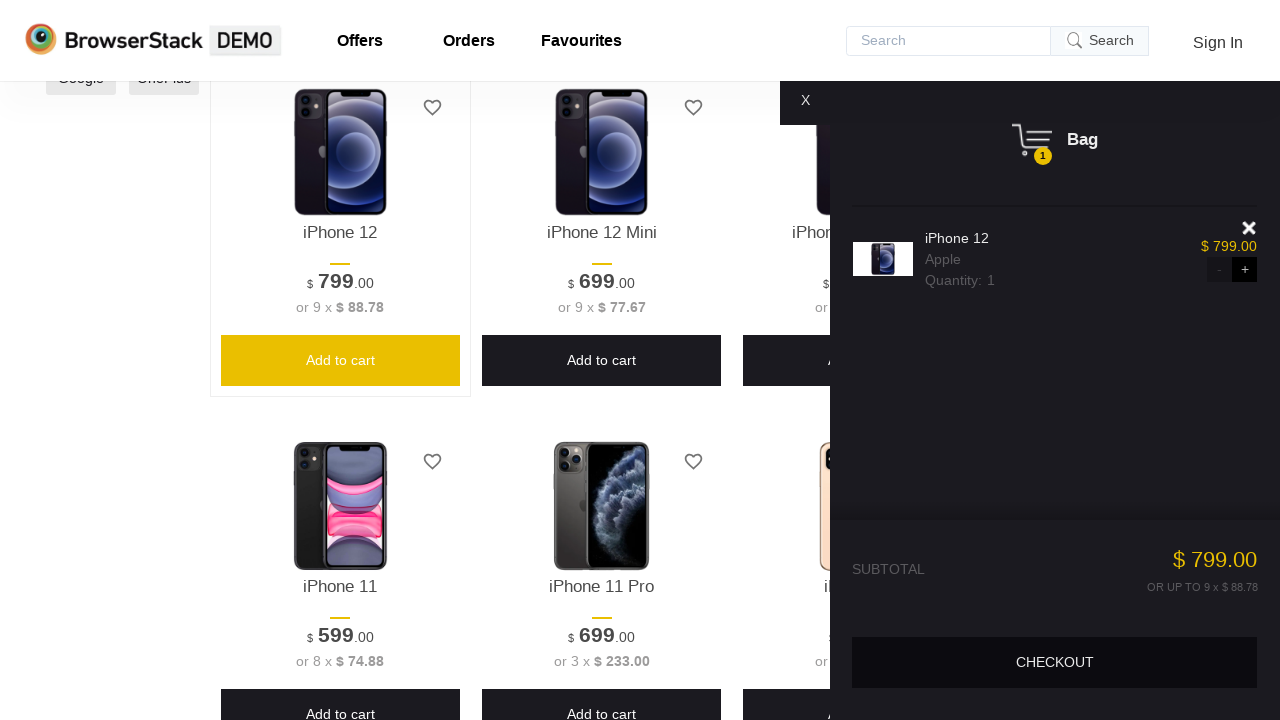

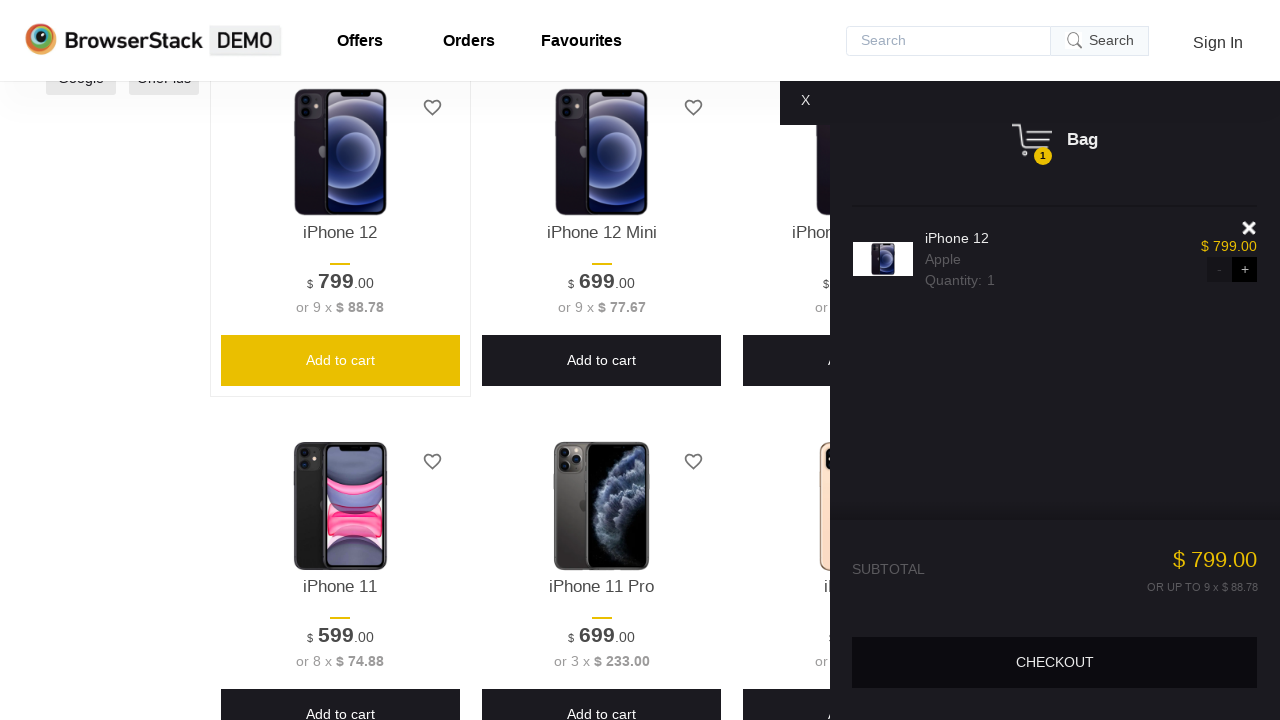